Tests clicking on a "Try it Yourself" link on W3Schools JavaScript reference page, which opens a new window for the code editor

Starting URL: https://www.w3schools.com/jsref/met_win_open.asp

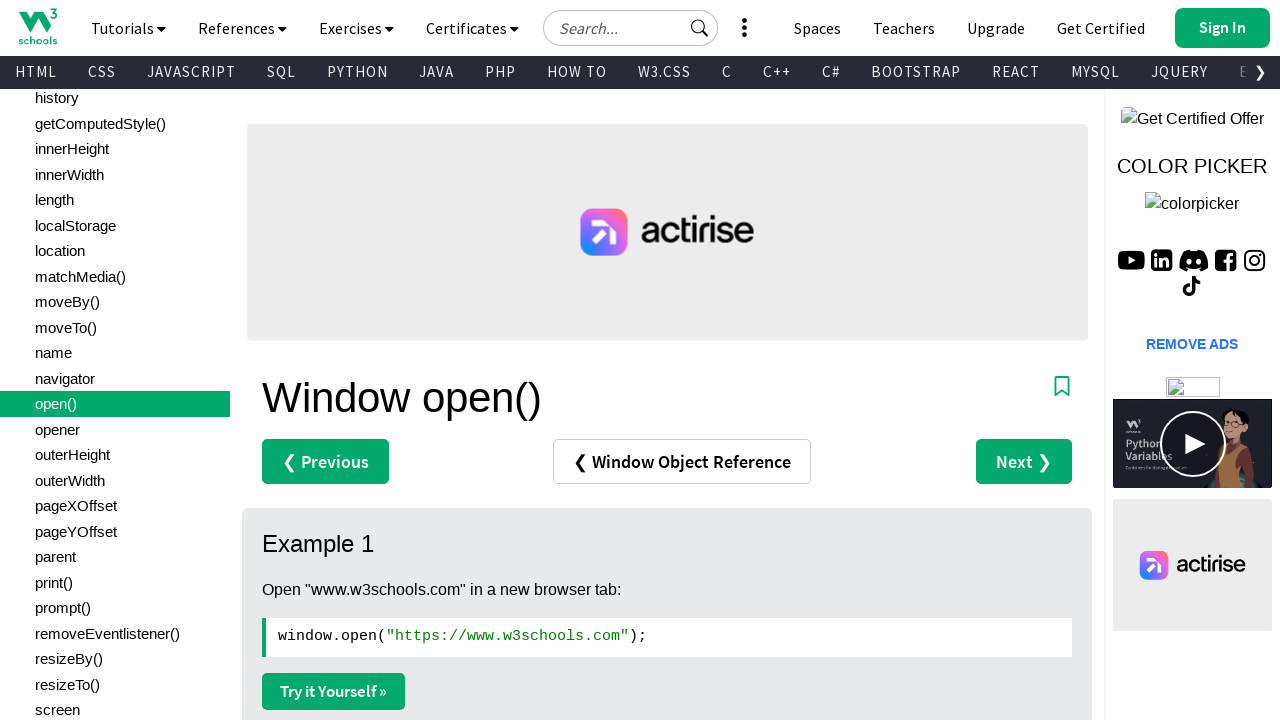

Clicked 'Try it Yourself »' link on W3Schools JavaScript reference page at (334, 691) on text=Try it Yourself »
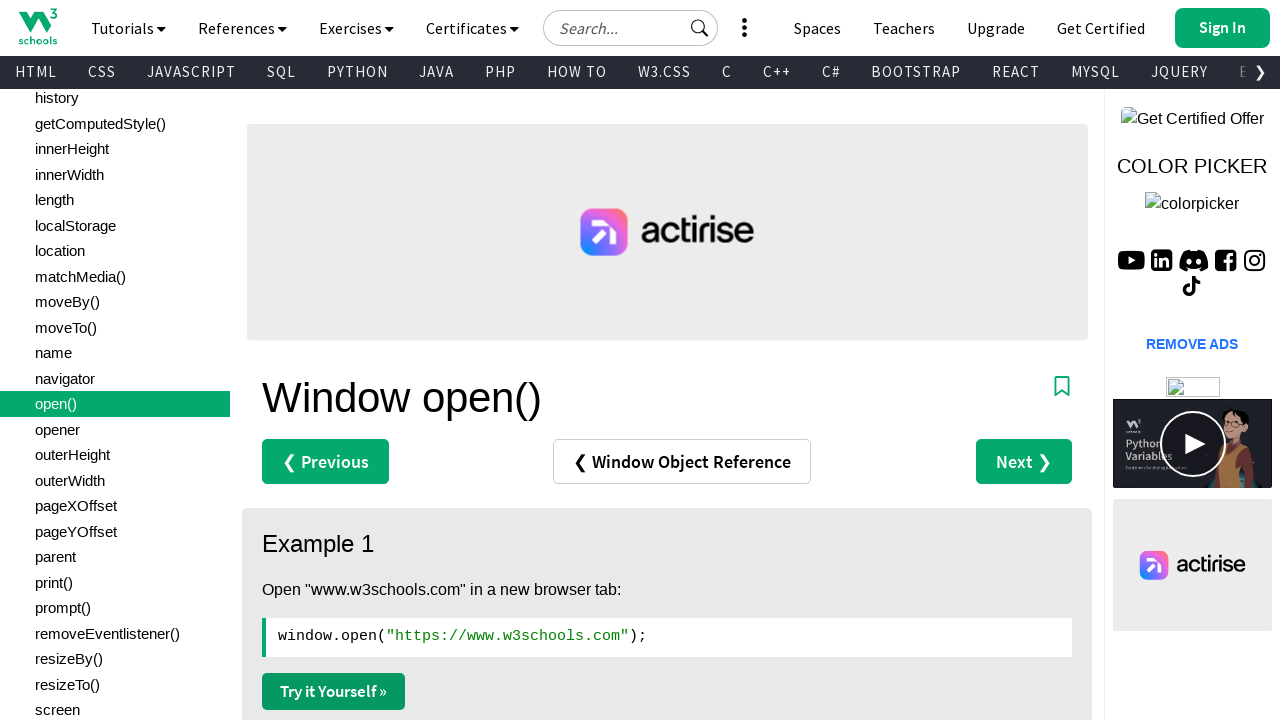

Waited 1 second for new window/page to open
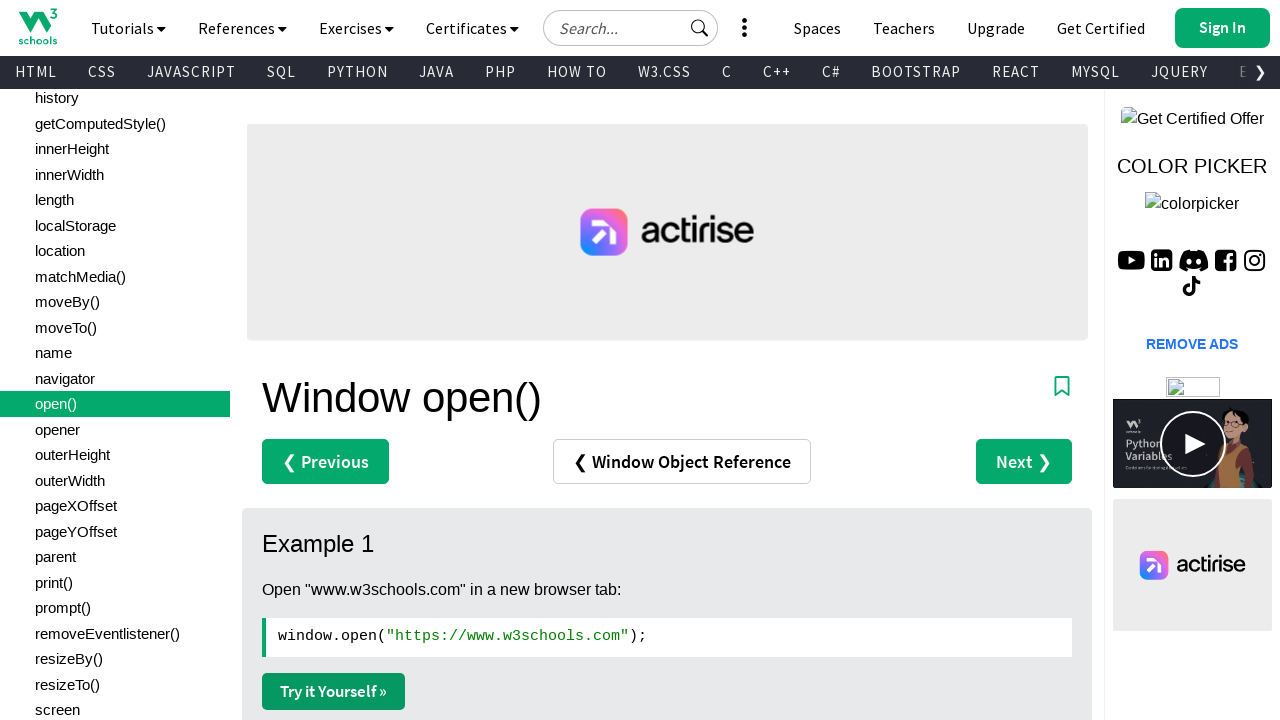

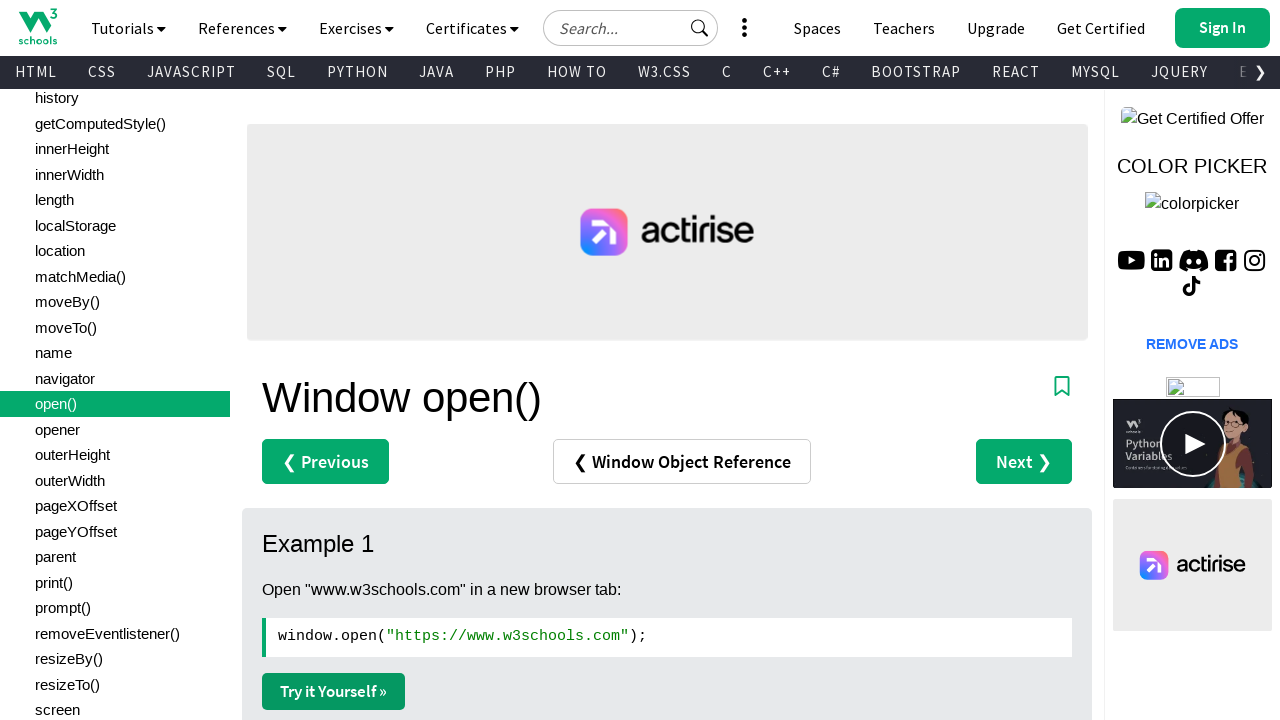